Navigates to an automation practice page, scrolls to a table, and verifies the table structure by checking row and column counts

Starting URL: https://rahulshettyacademy.com/AutomationPractice/

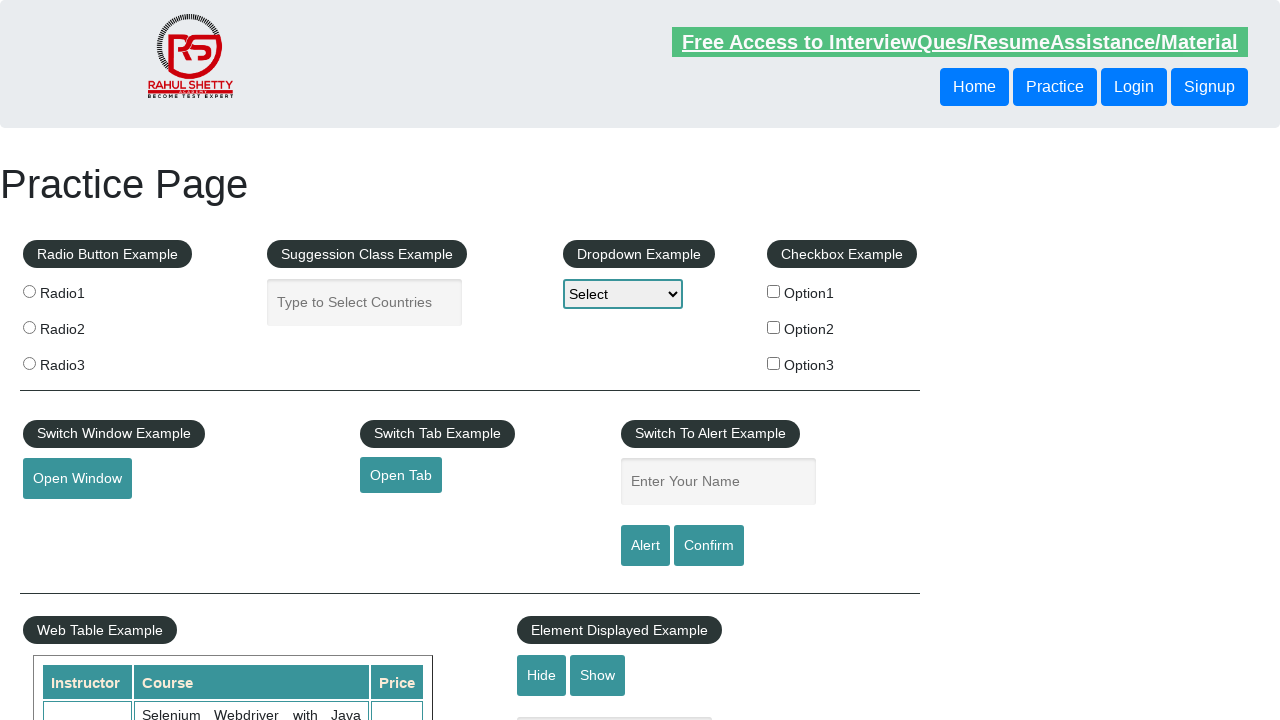

Scrolled down 700 pixels to view the table
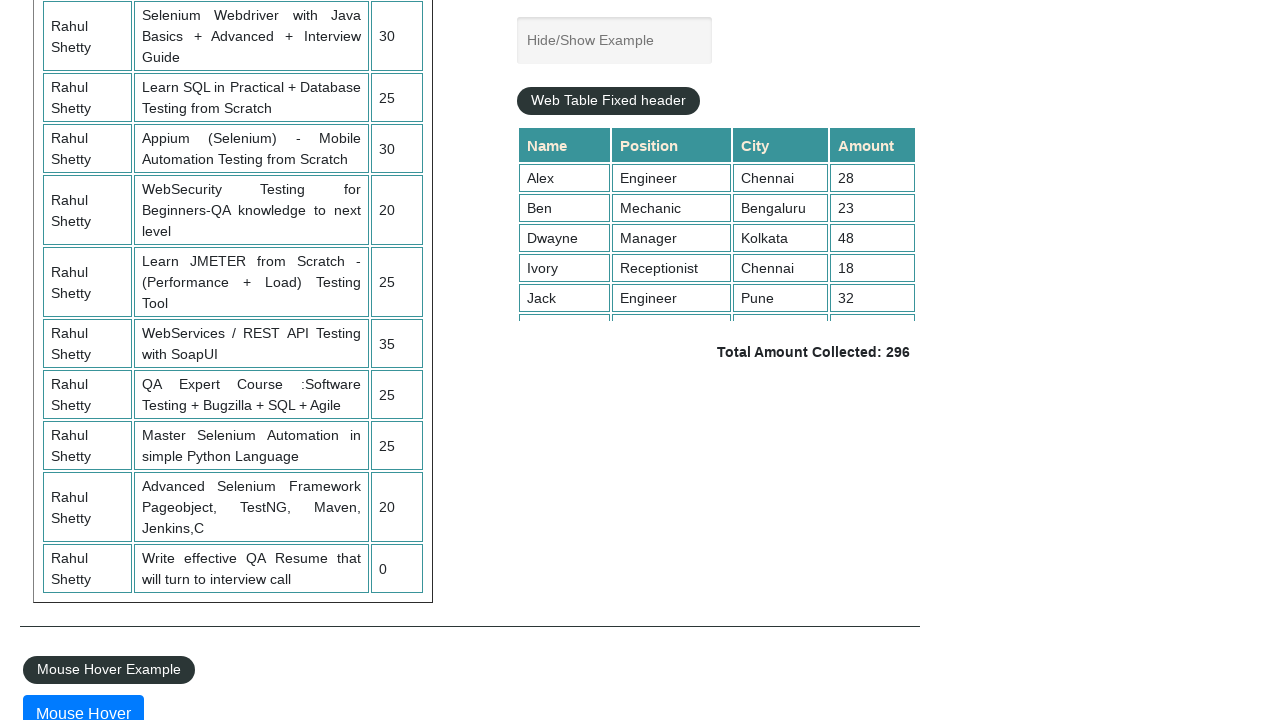

Table with id 'product' is now visible
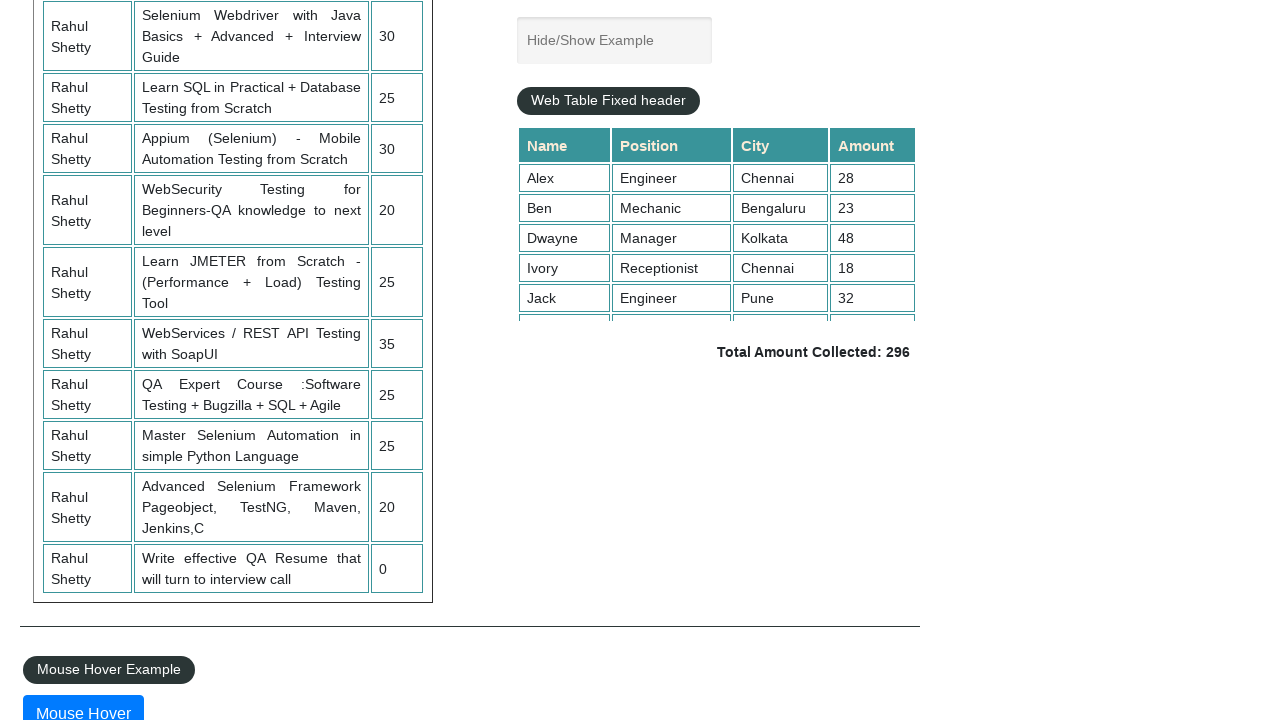

Counted table rows: 11 rows found
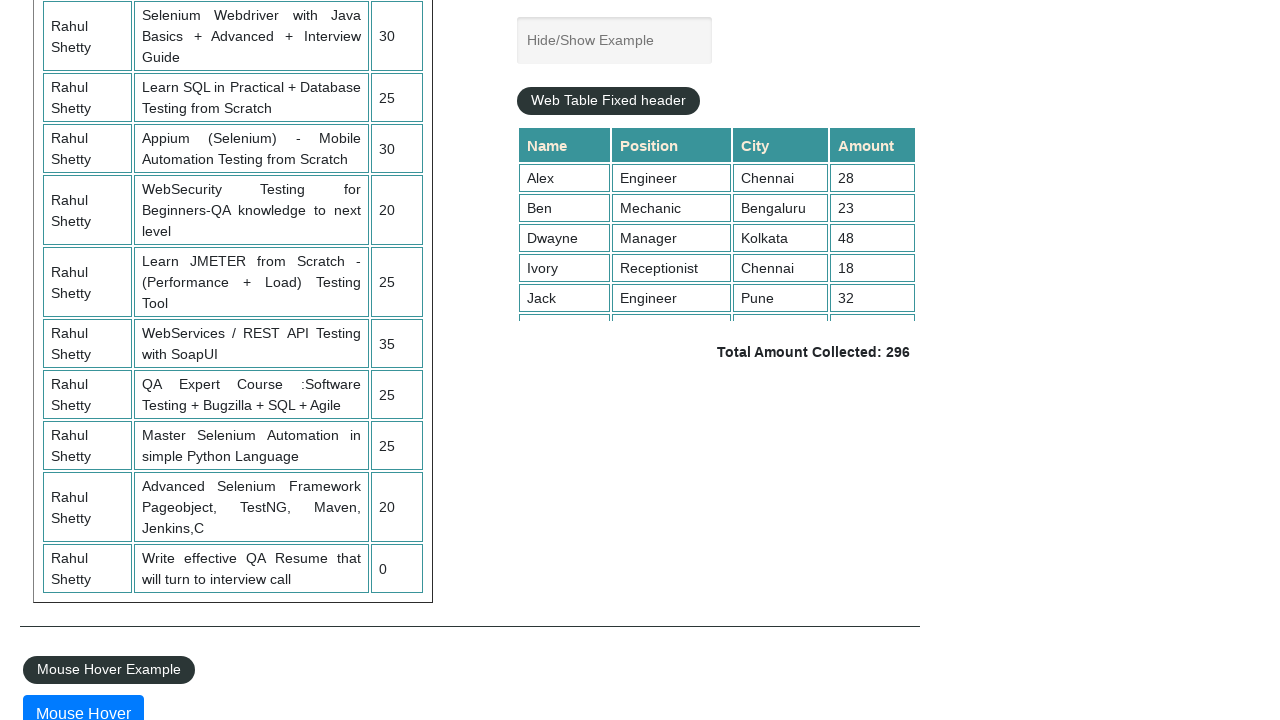

Counted table columns in 4th row: 3 columns found
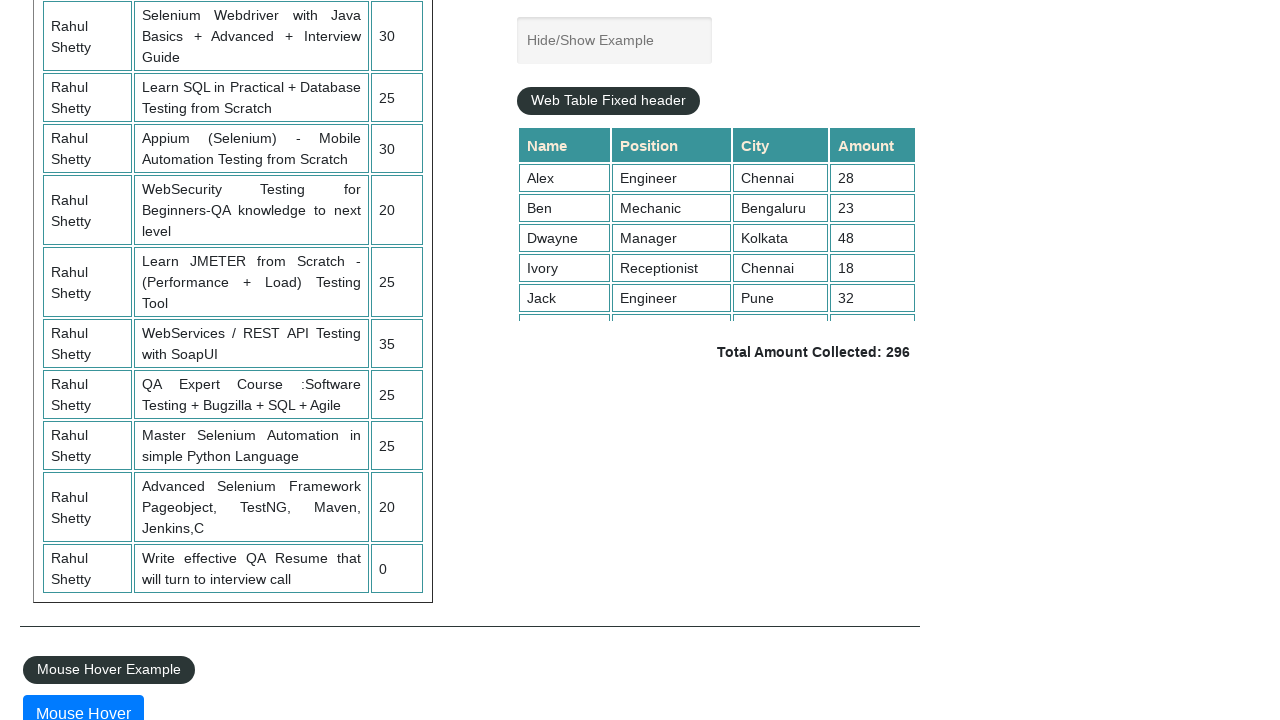

Retrieved all cells from 4th row: 3 cells accessible
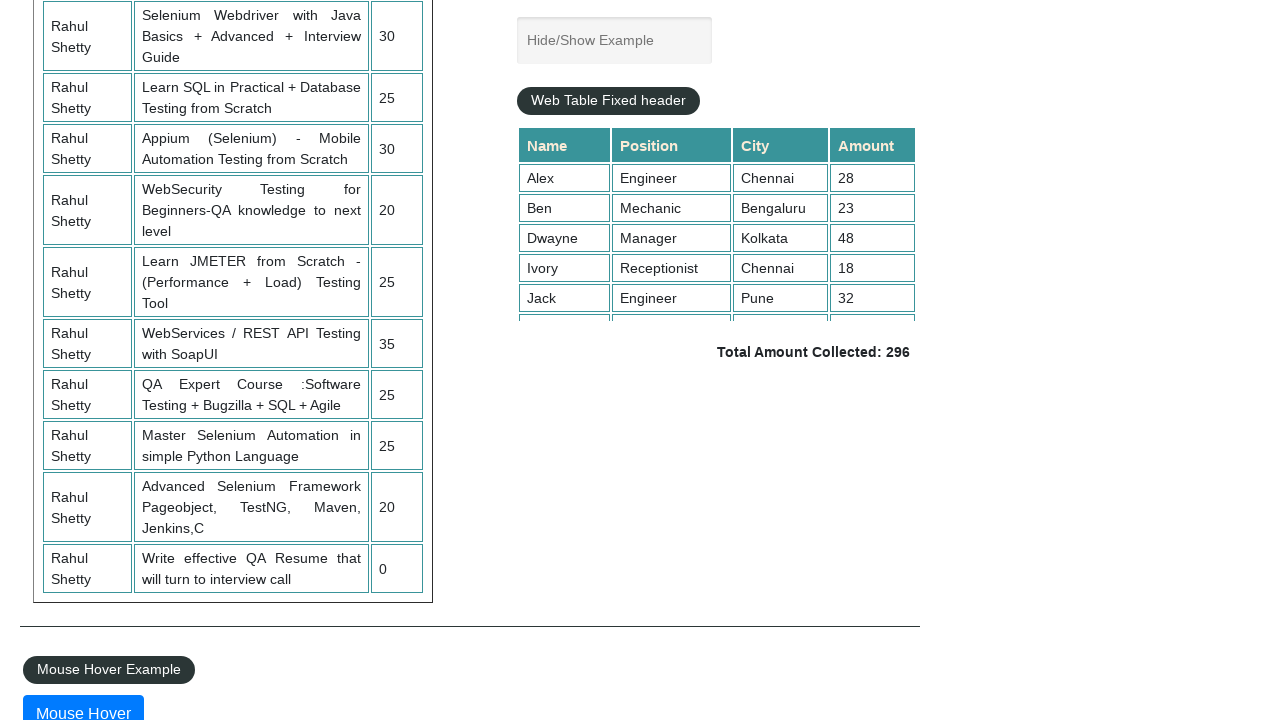

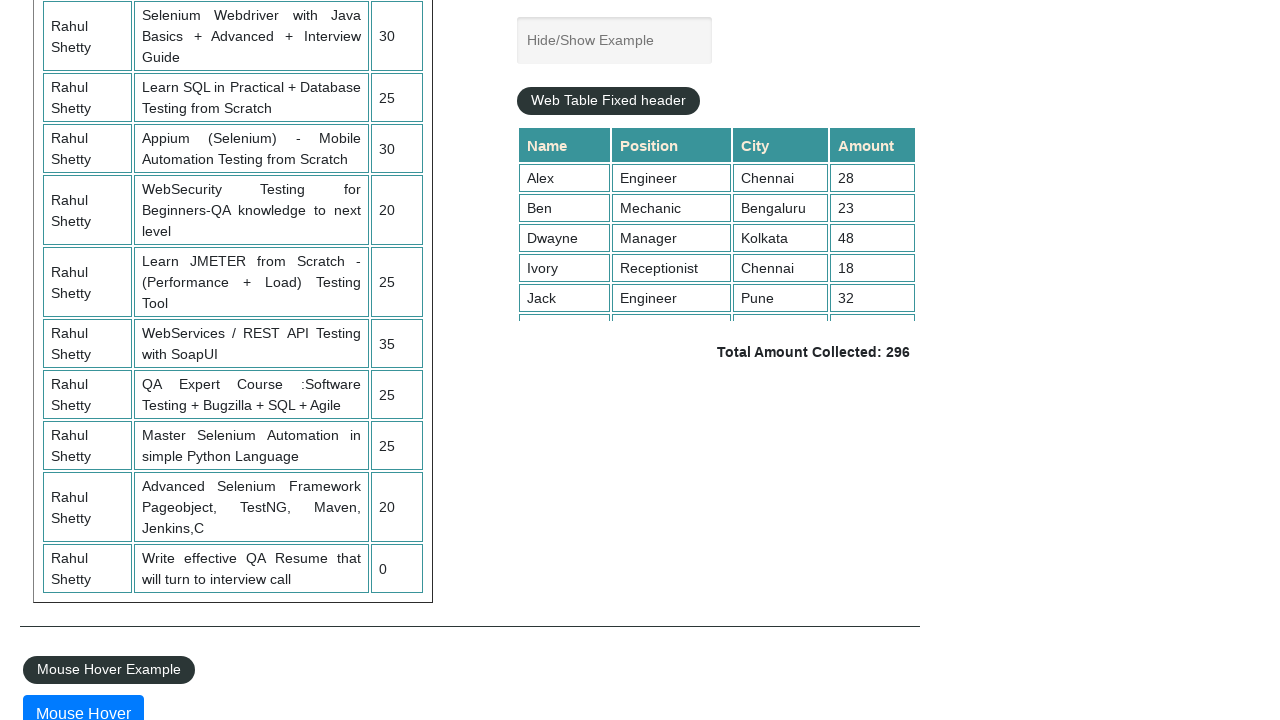